Creates todos, completes some, adds another, then clears completed todos and verifies filters

Starting URL: https://todomvc.com/examples/react/dist/

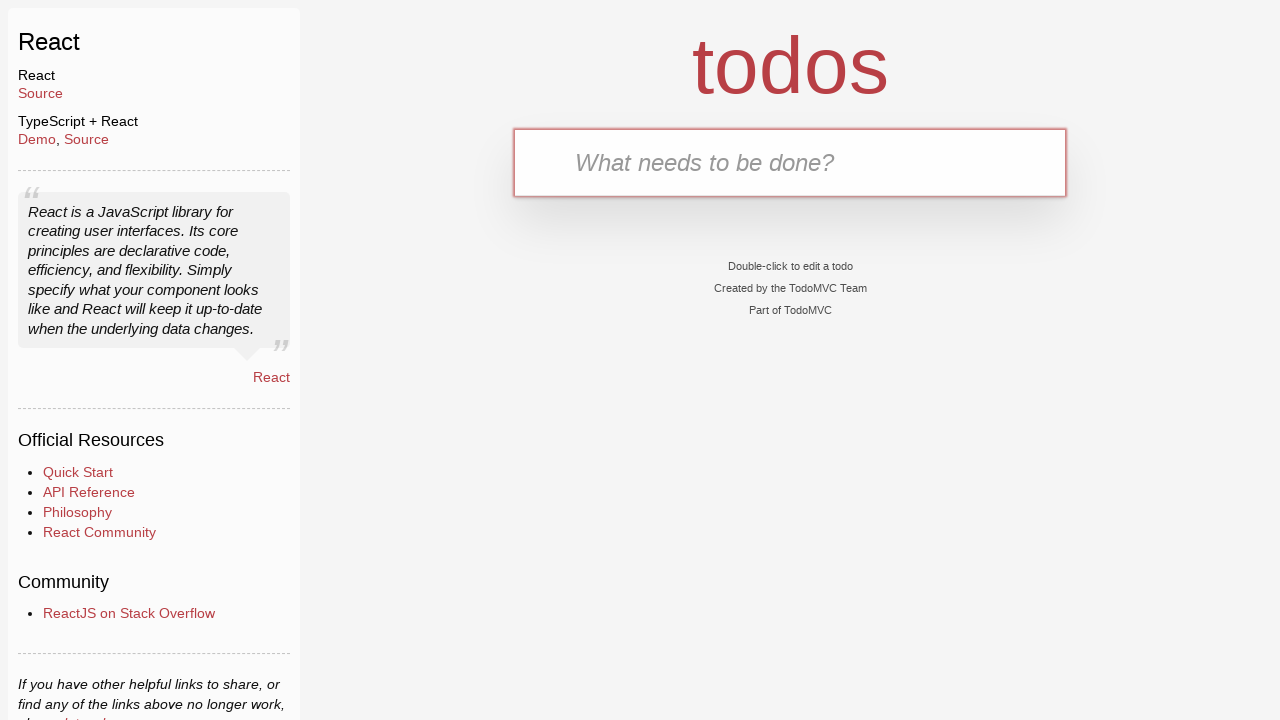

Filled new todo input with 'Buy the milk' on .new-todo
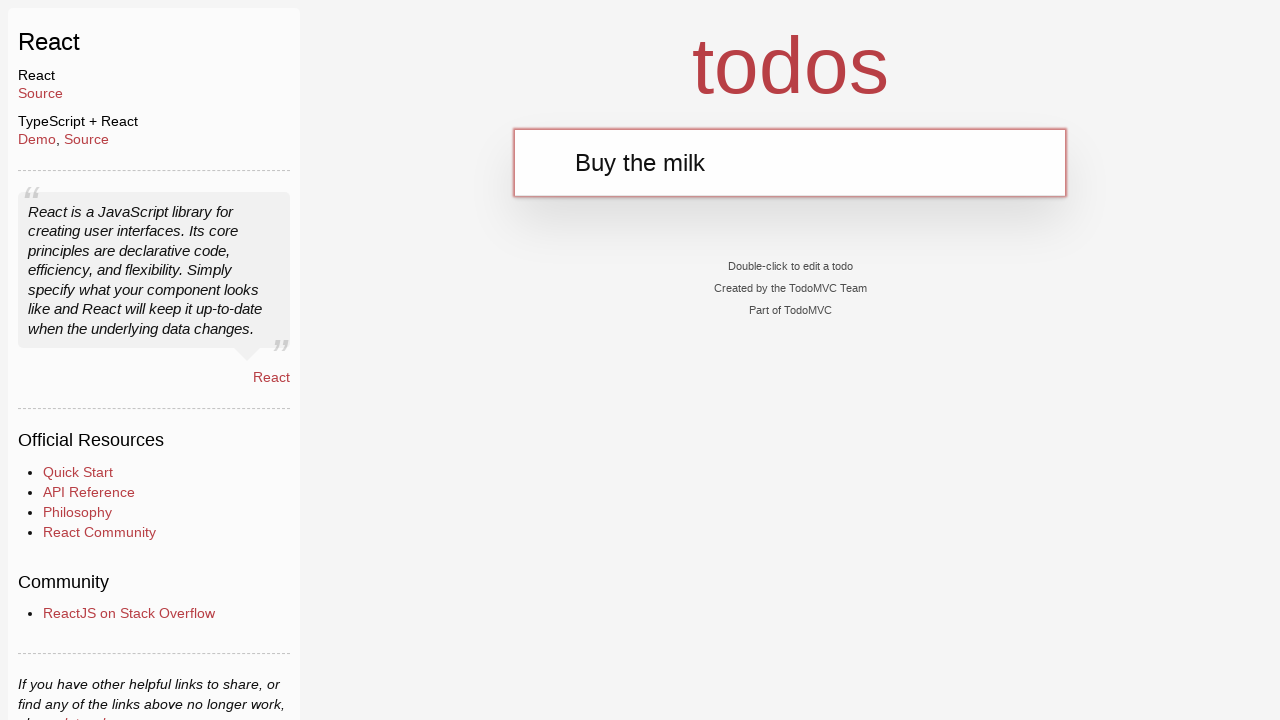

Pressed Enter to create first todo on .new-todo
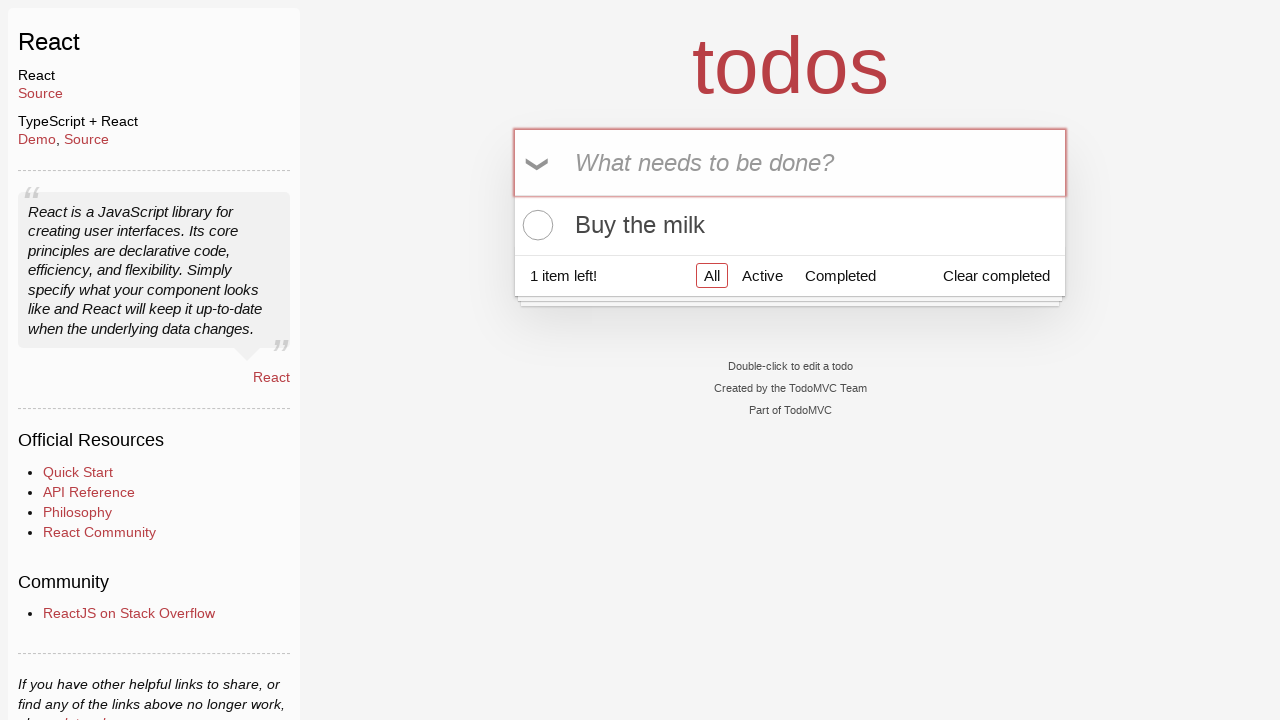

Filled new todo input with 'Clean up the room' on .new-todo
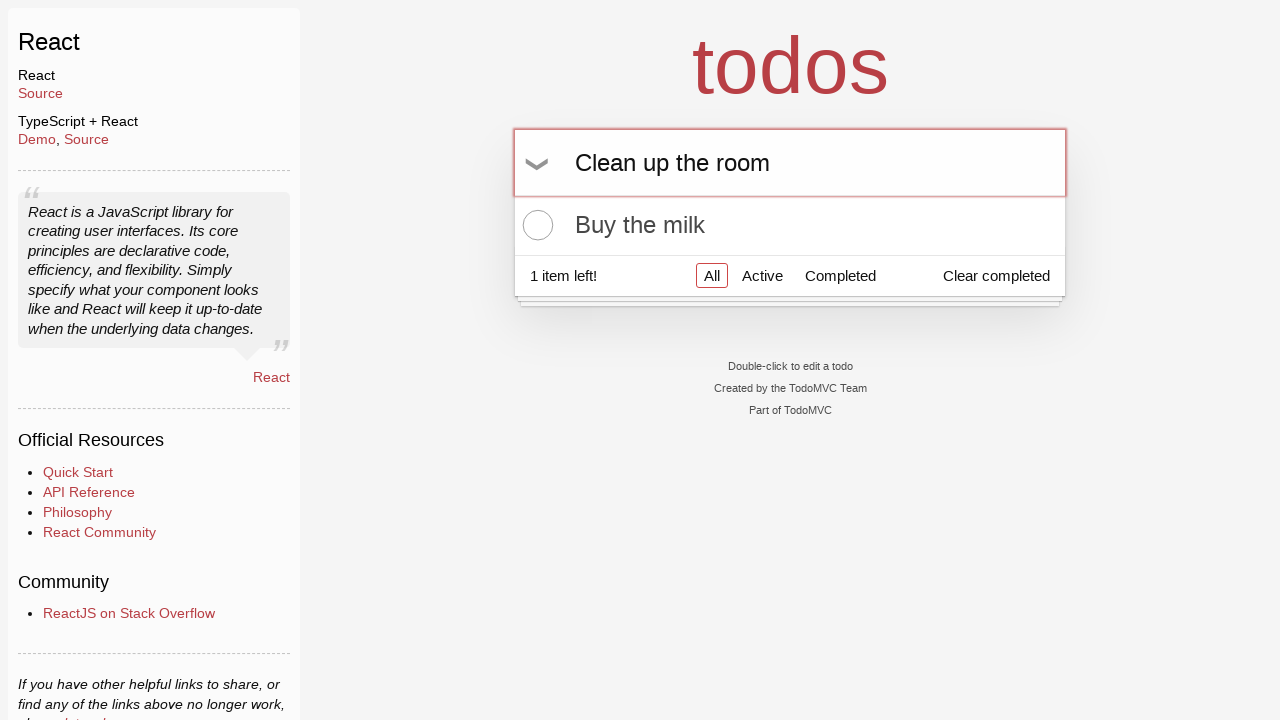

Pressed Enter to create second todo on .new-todo
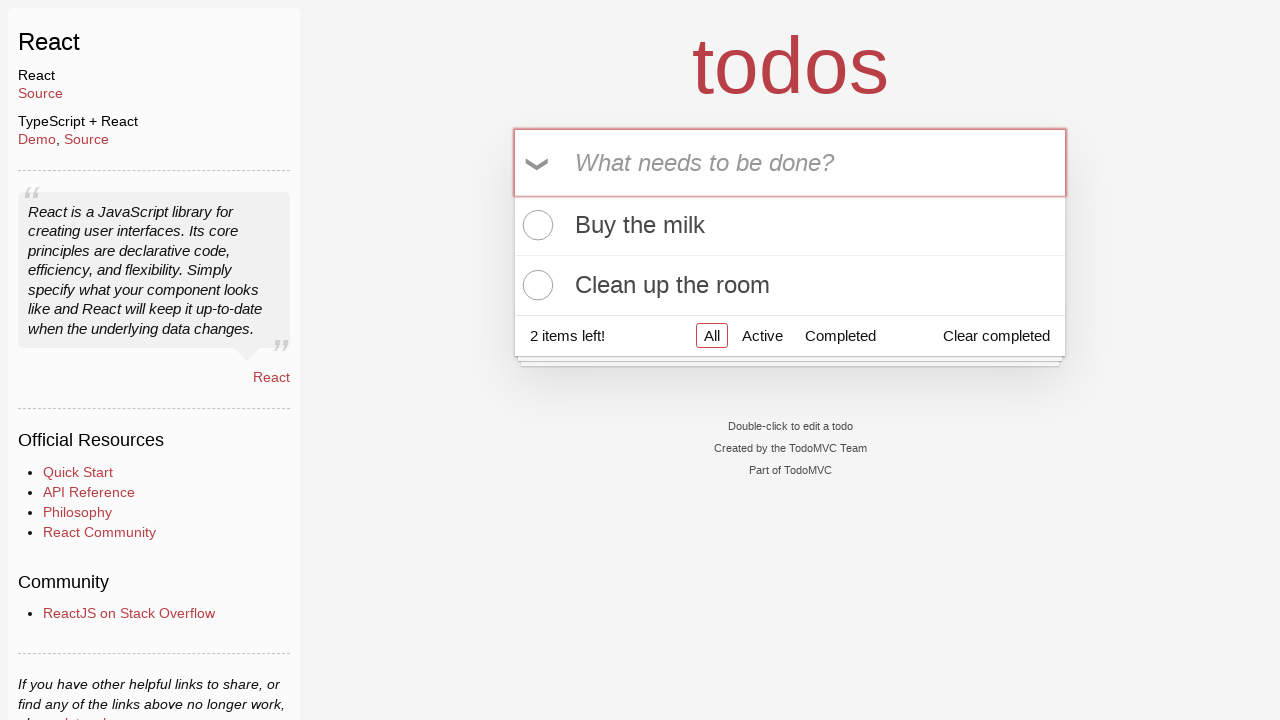

Clicked toggle-all to mark all todos as complete at (539, 163) on .toggle-all
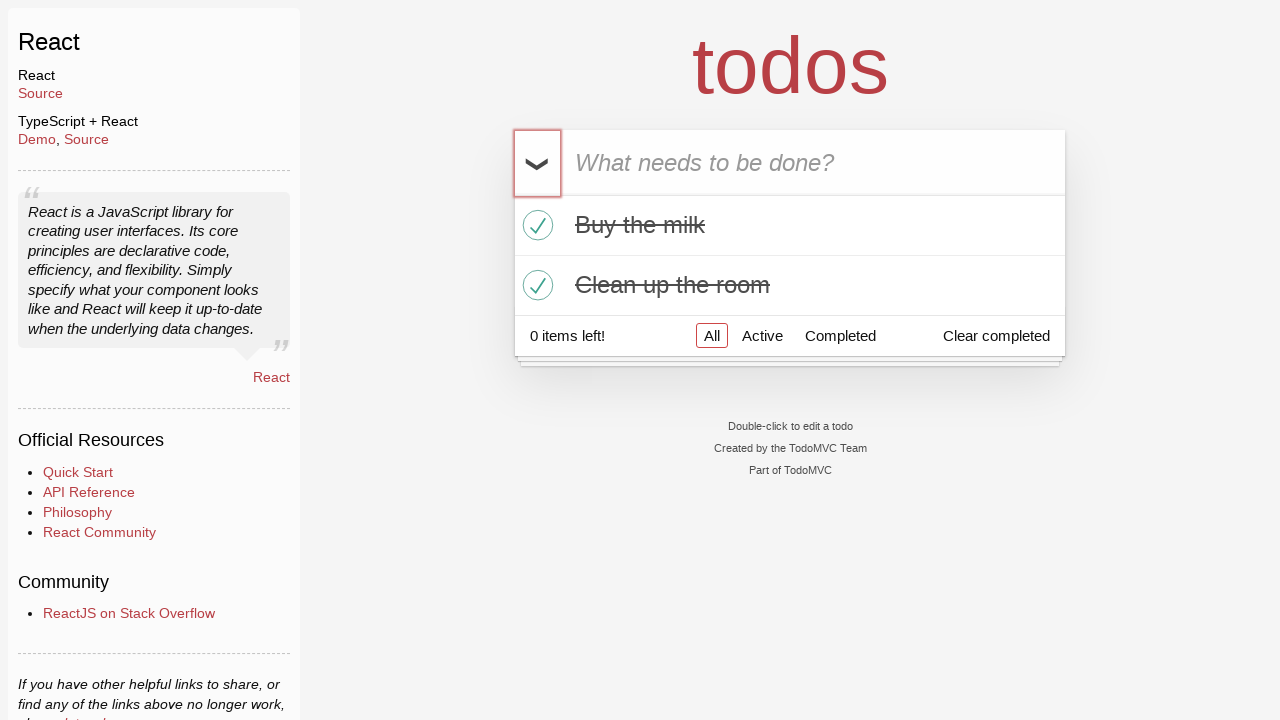

Filled new todo input with 'Read the book' on .new-todo
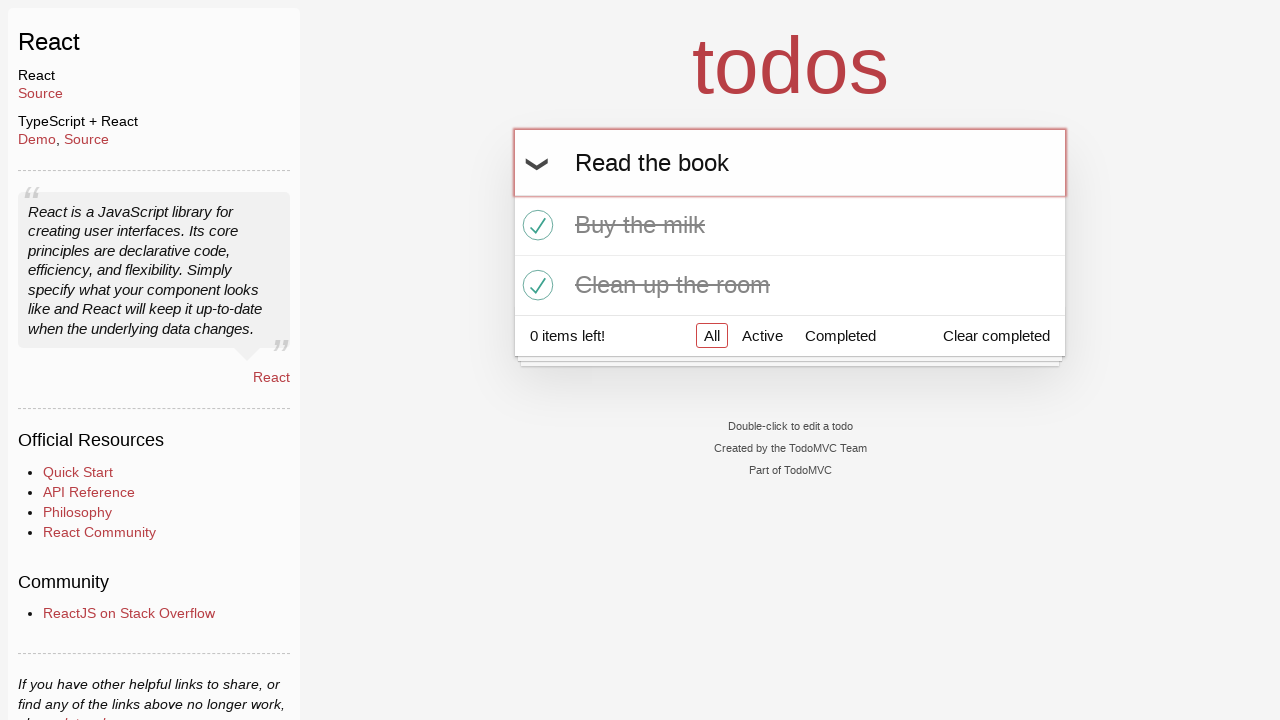

Pressed Enter to create third todo while others are completed on .new-todo
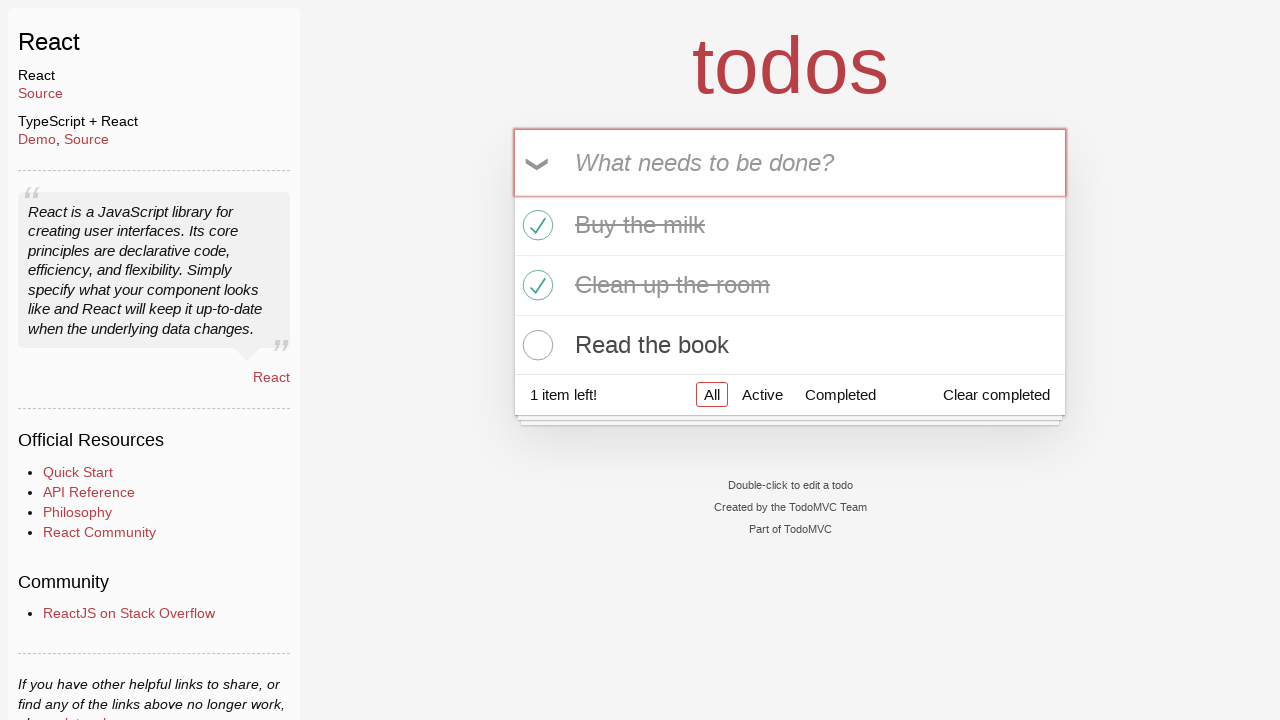

Clicked clear-completed button to remove completed todos at (996, 395) on .clear-completed
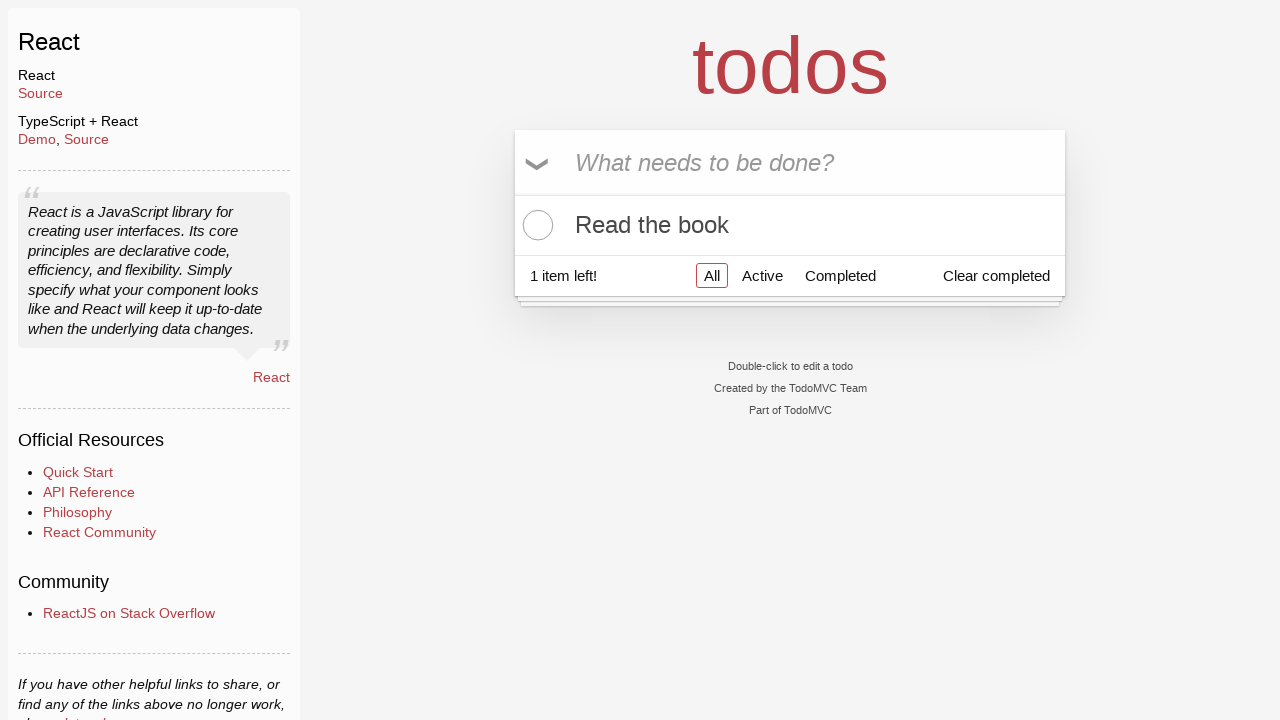

Clicked completed filter to view completed todos at (840, 275) on a[href='#/completed']
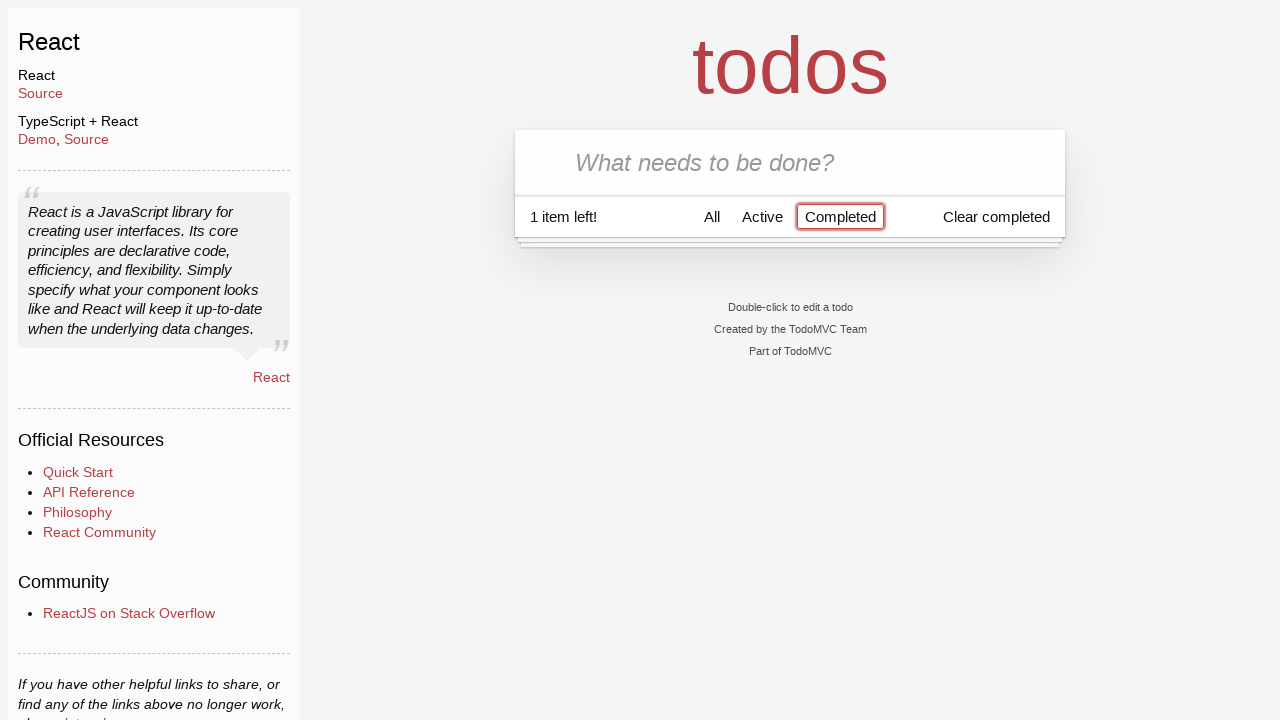

Clicked active filter to view active todos at (762, 216) on a[href='#/active']
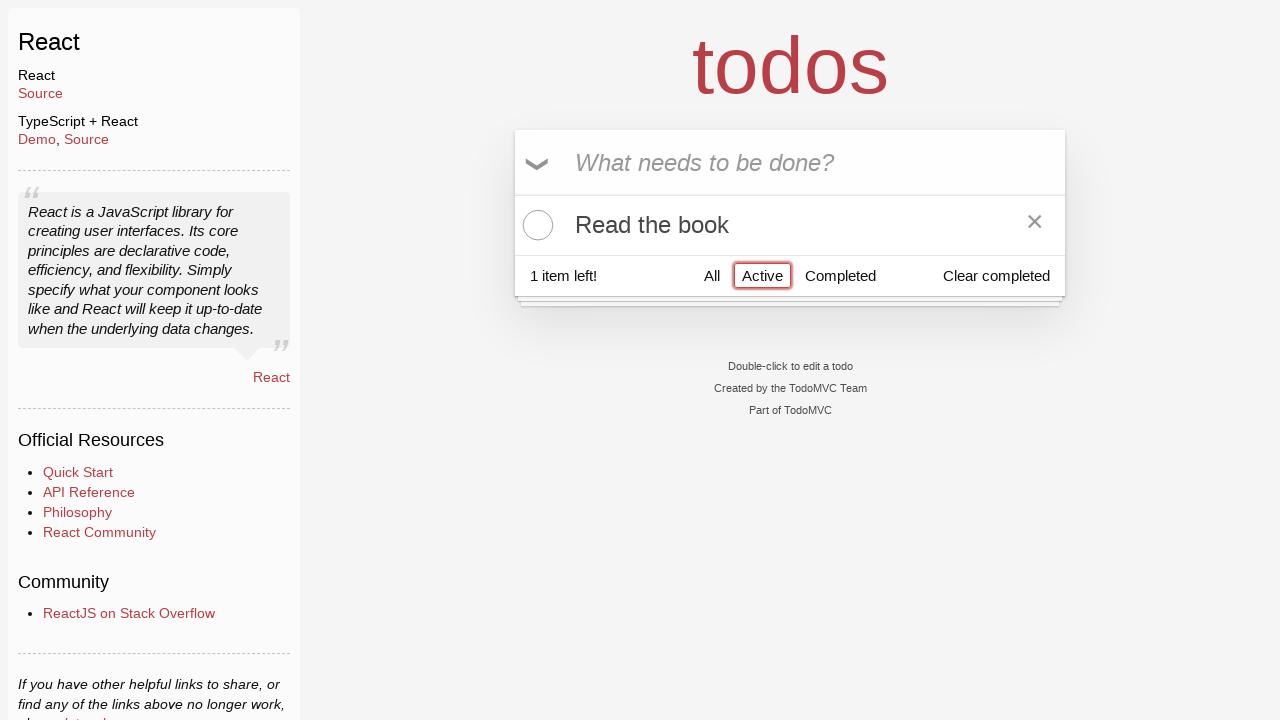

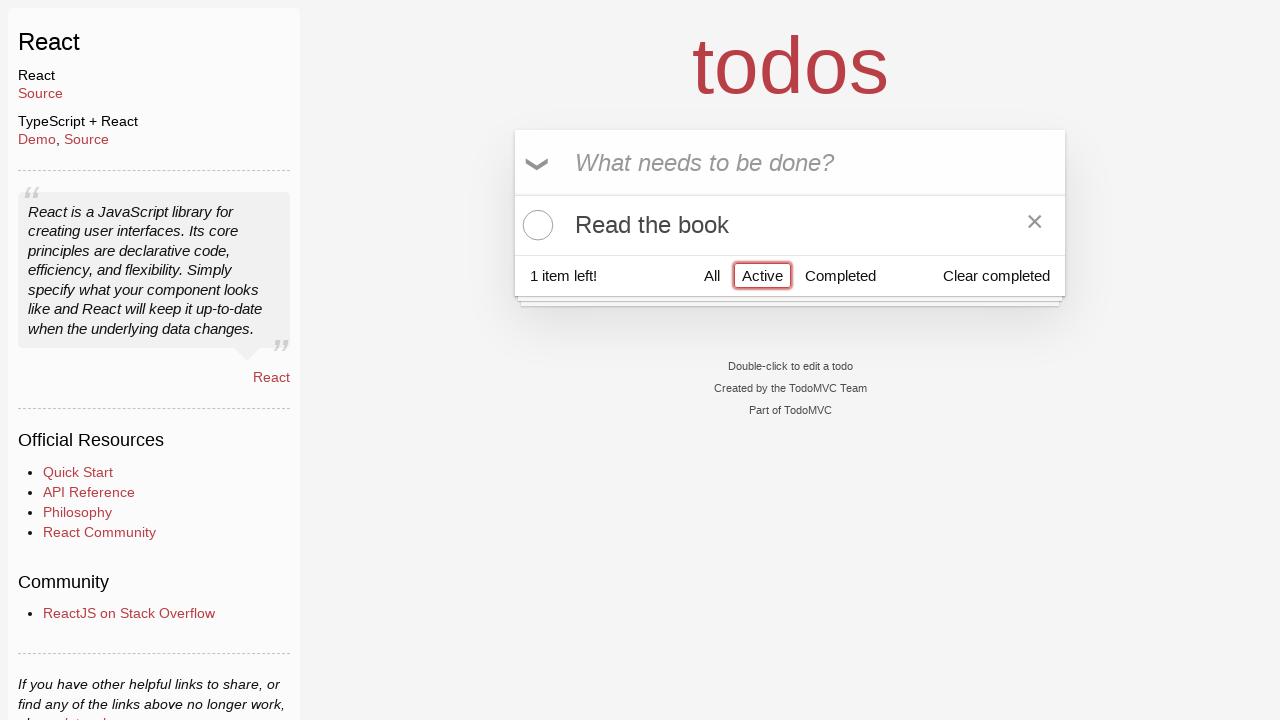